Tests that clicking the Email column header sorts the text values in ascending alphabetical order.

Starting URL: http://the-internet.herokuapp.com/tables

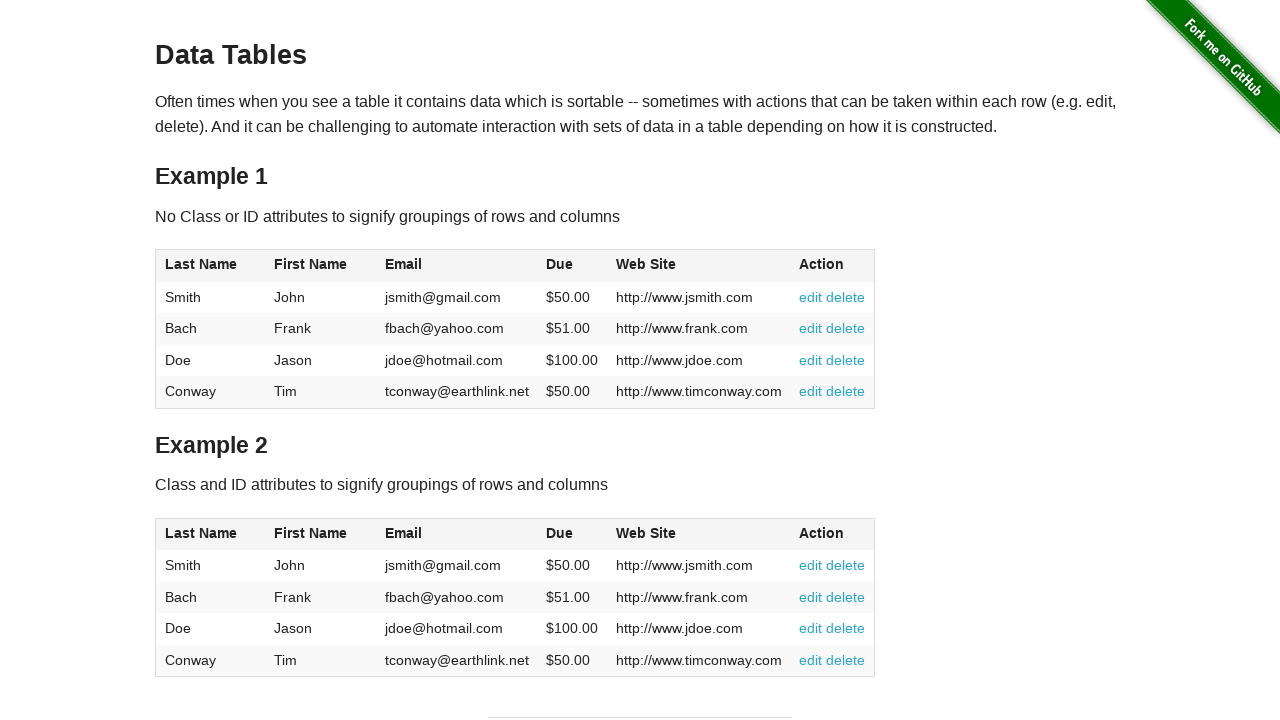

Clicked Email column header to sort at (457, 266) on #table1 thead tr th:nth-of-type(3)
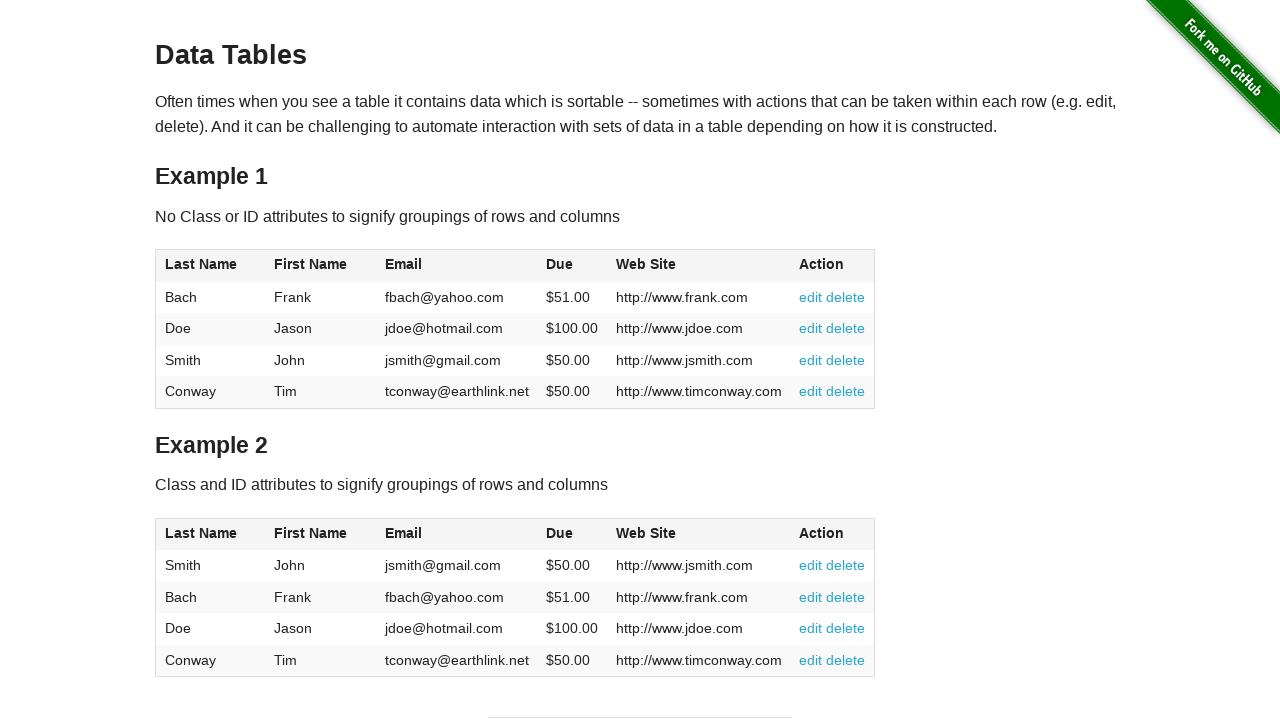

Email column elements loaded
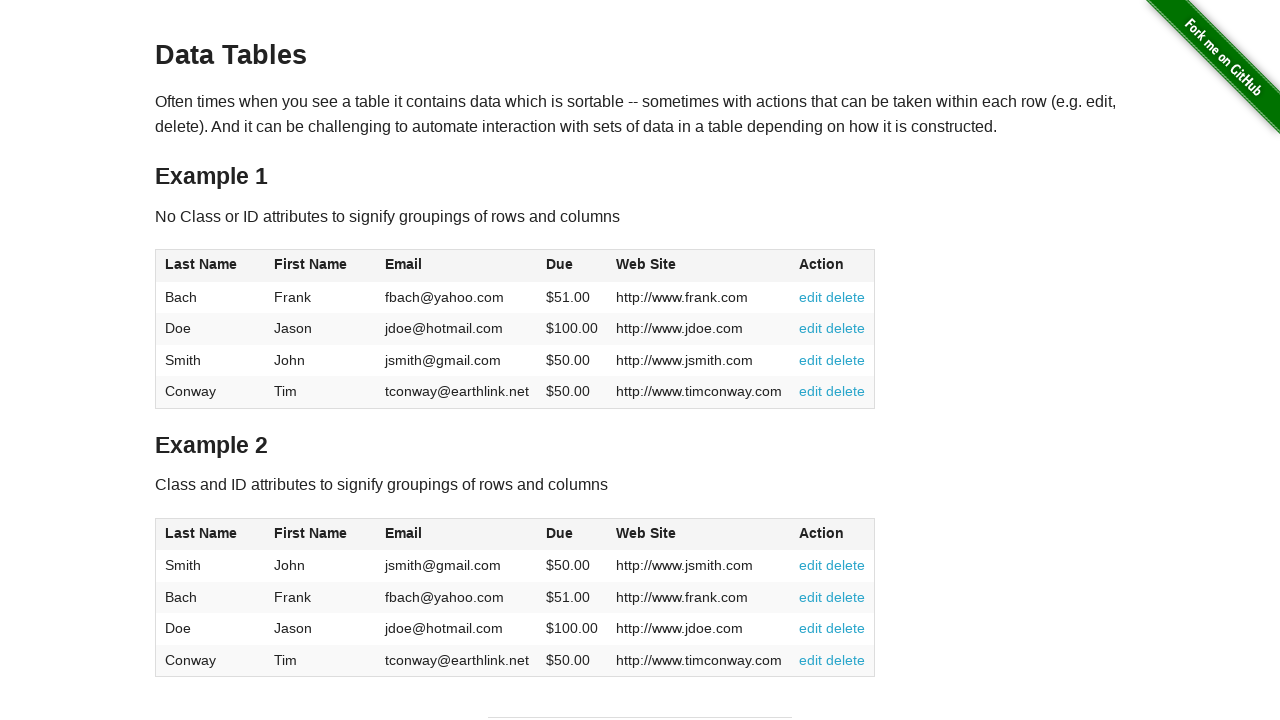

Retrieved all email elements from the table
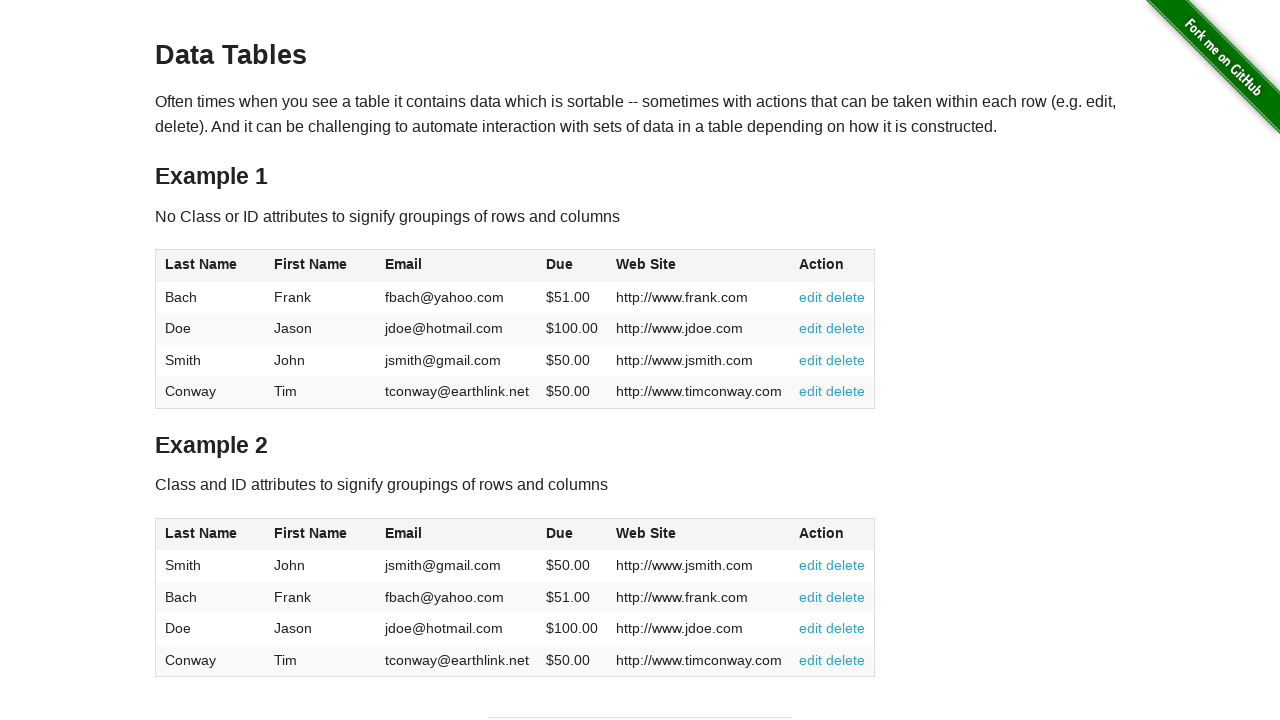

Extracted email values: ['fbach@yahoo.com', 'jdoe@hotmail.com', 'jsmith@gmail.com', 'tconway@earthlink.net']
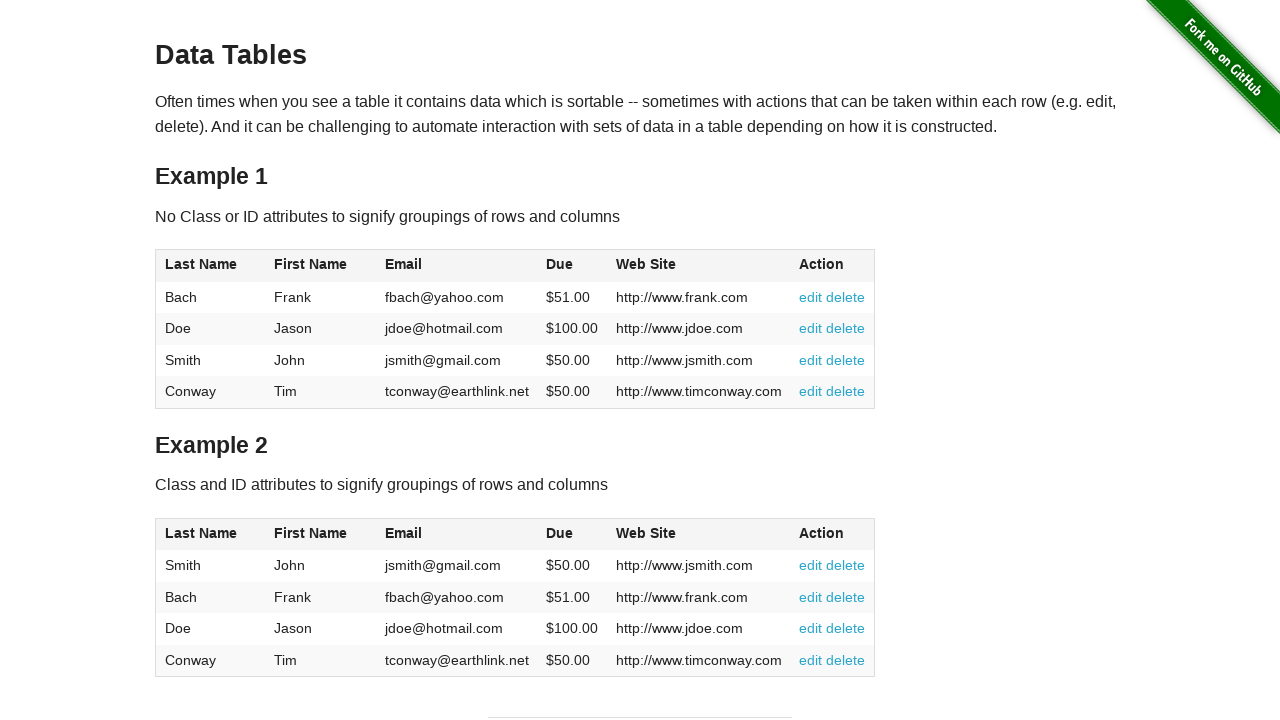

Verified emails are sorted in ascending alphabetical order
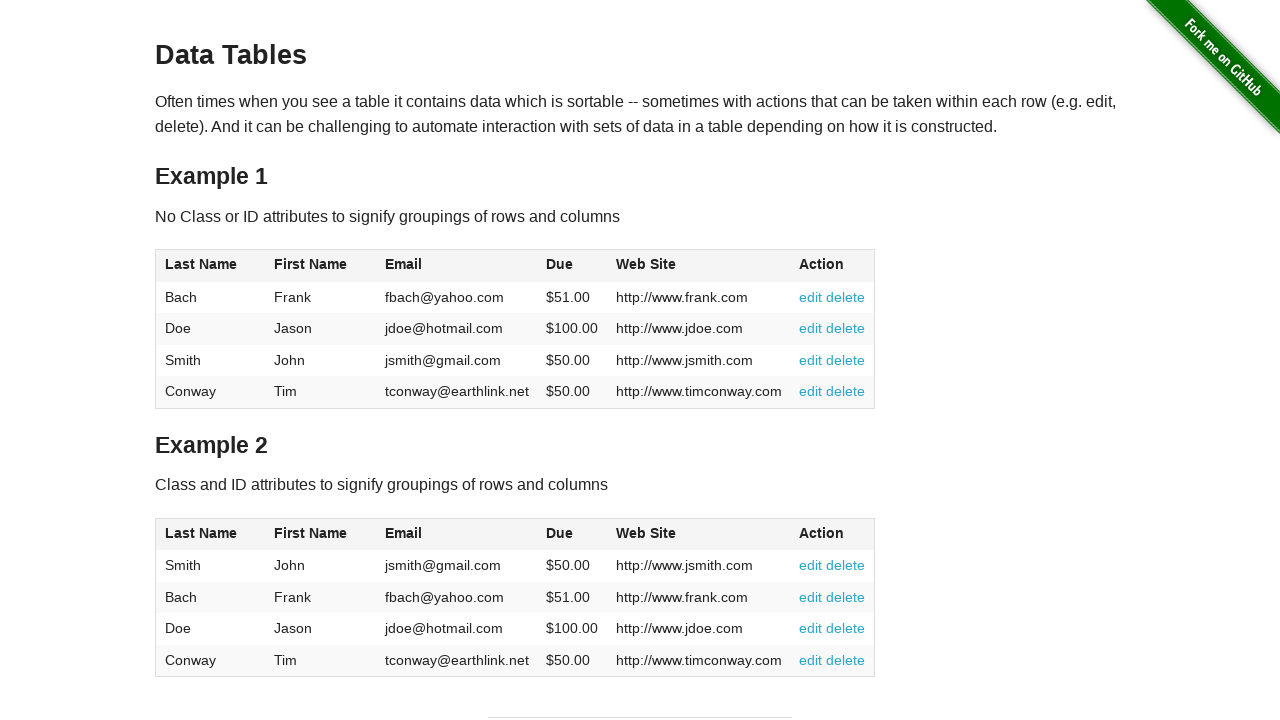

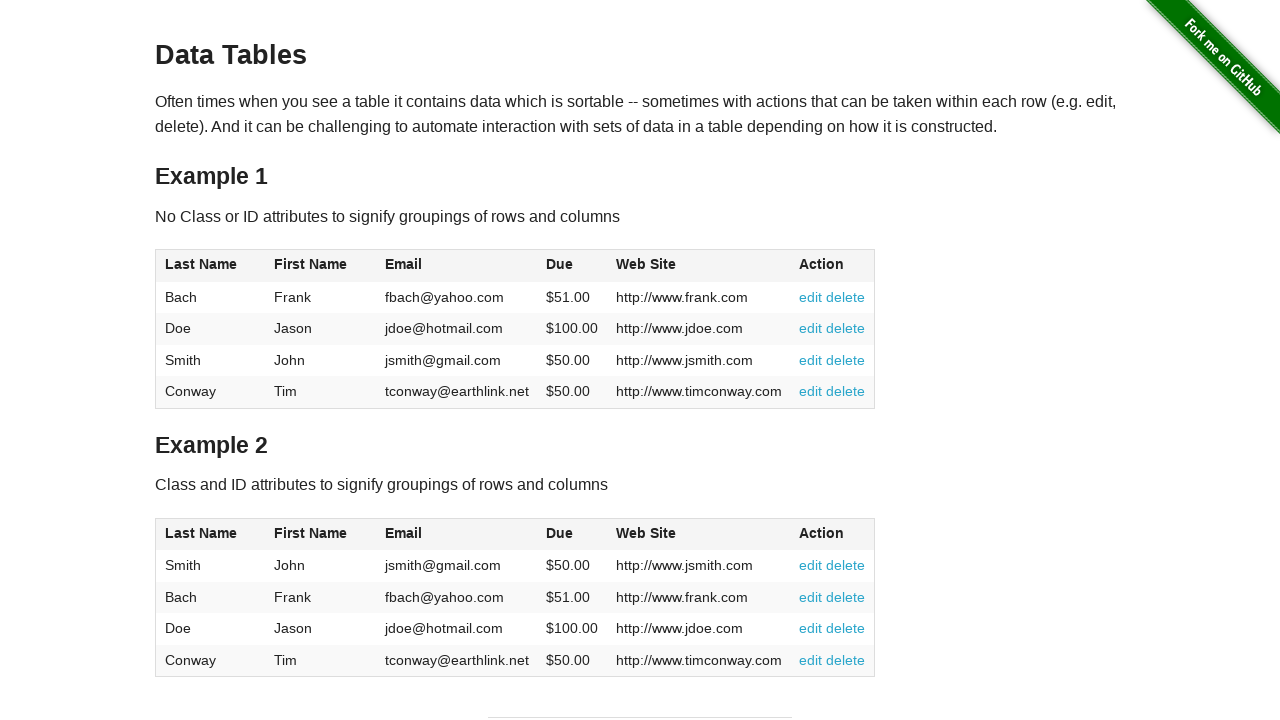